Tests valid integer multiplication operation with two large numbers and verifies the result

Starting URL: https://gerabarud.github.io/is3-calculadora/

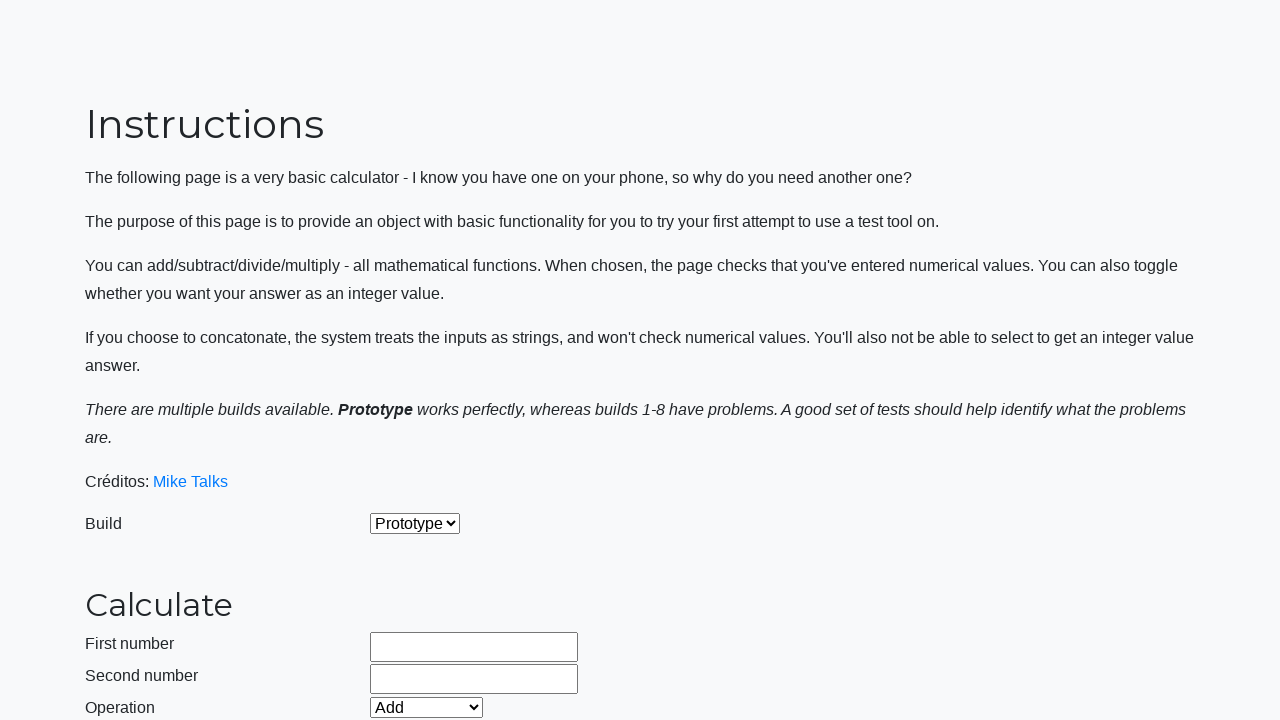

Selected 'Prototype' build from dropdown on #selectBuild
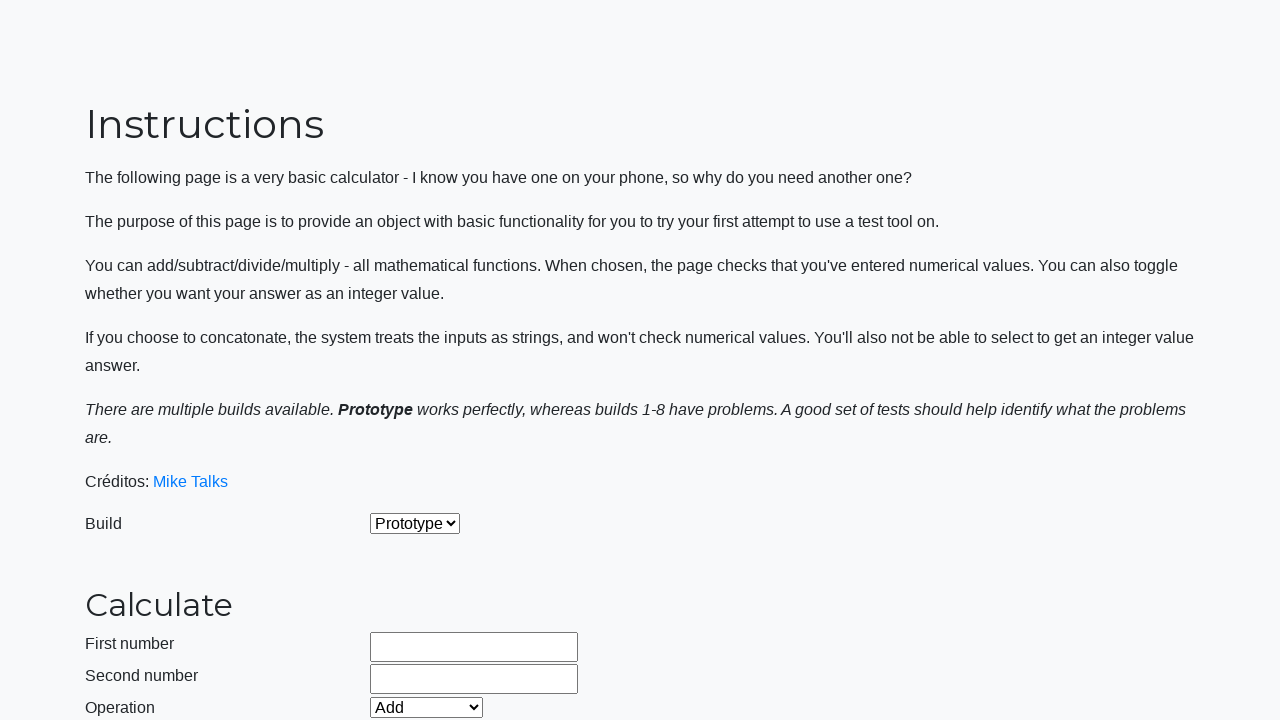

Enabled integer mode by clicking checkbox at (376, 528) on #integerSelect
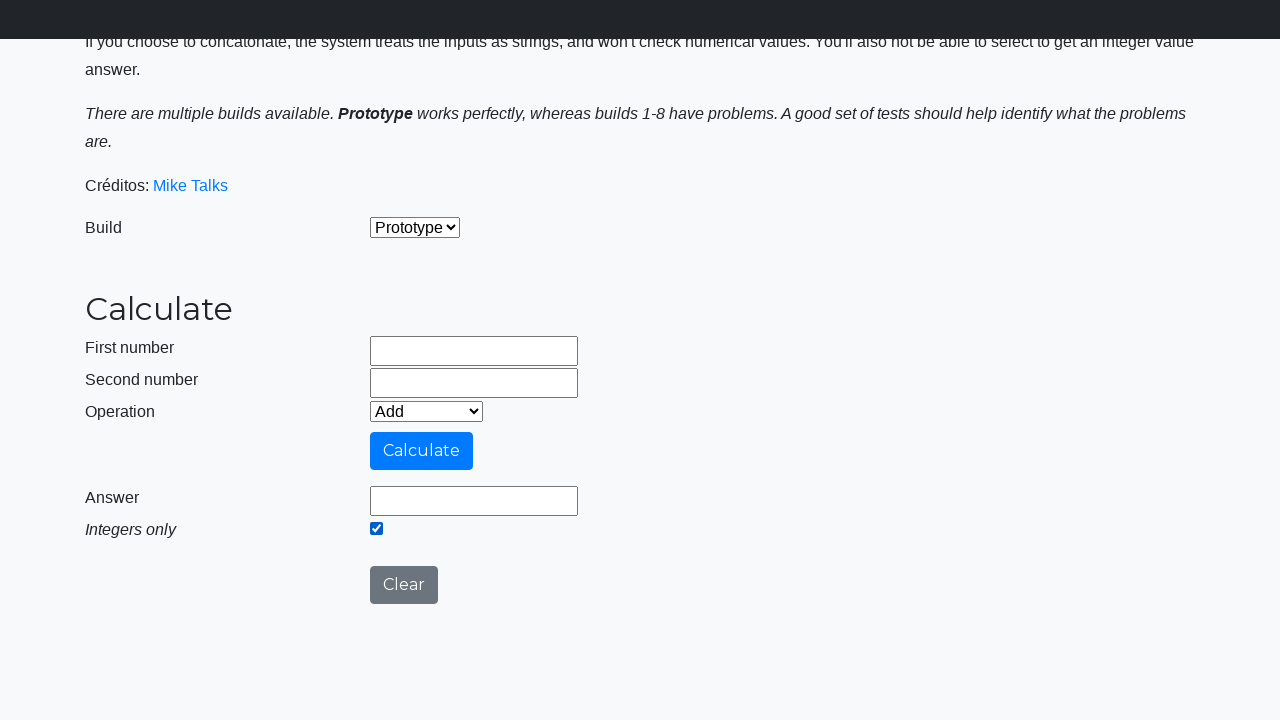

Selected 'Multiply' operation from dropdown on #selectOperationDropdown
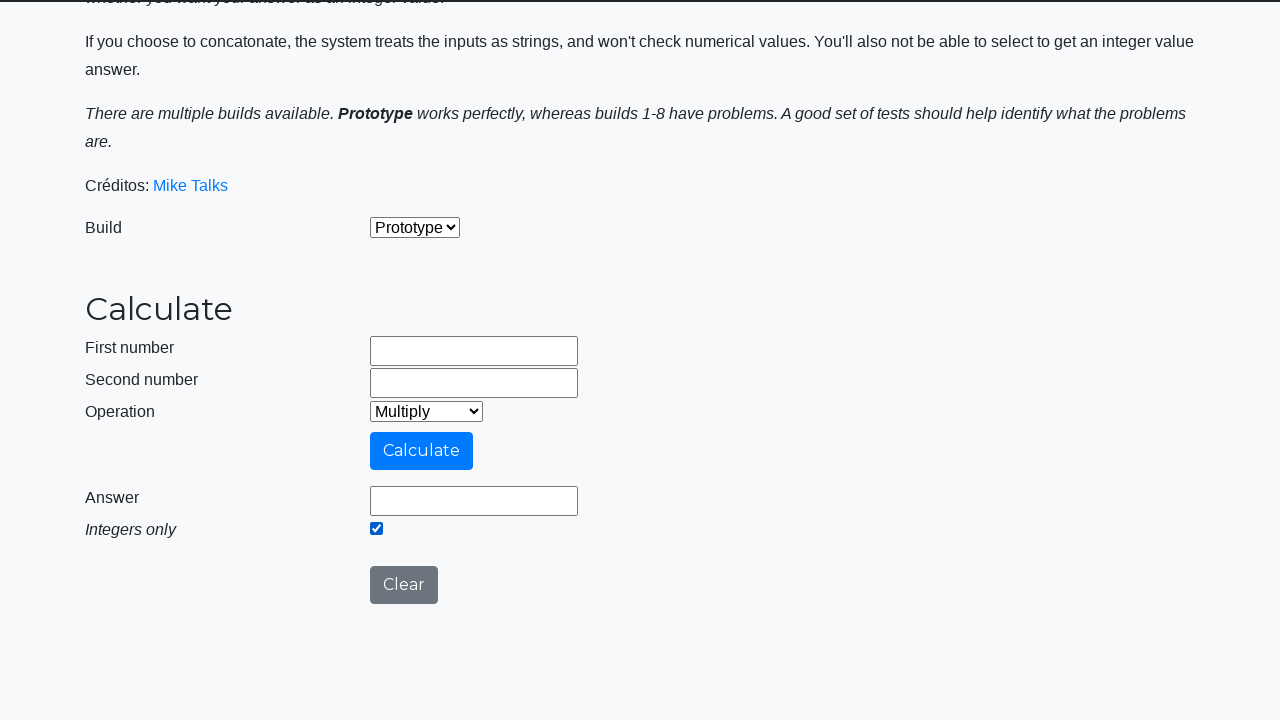

Cleared first operand field on #number1Field
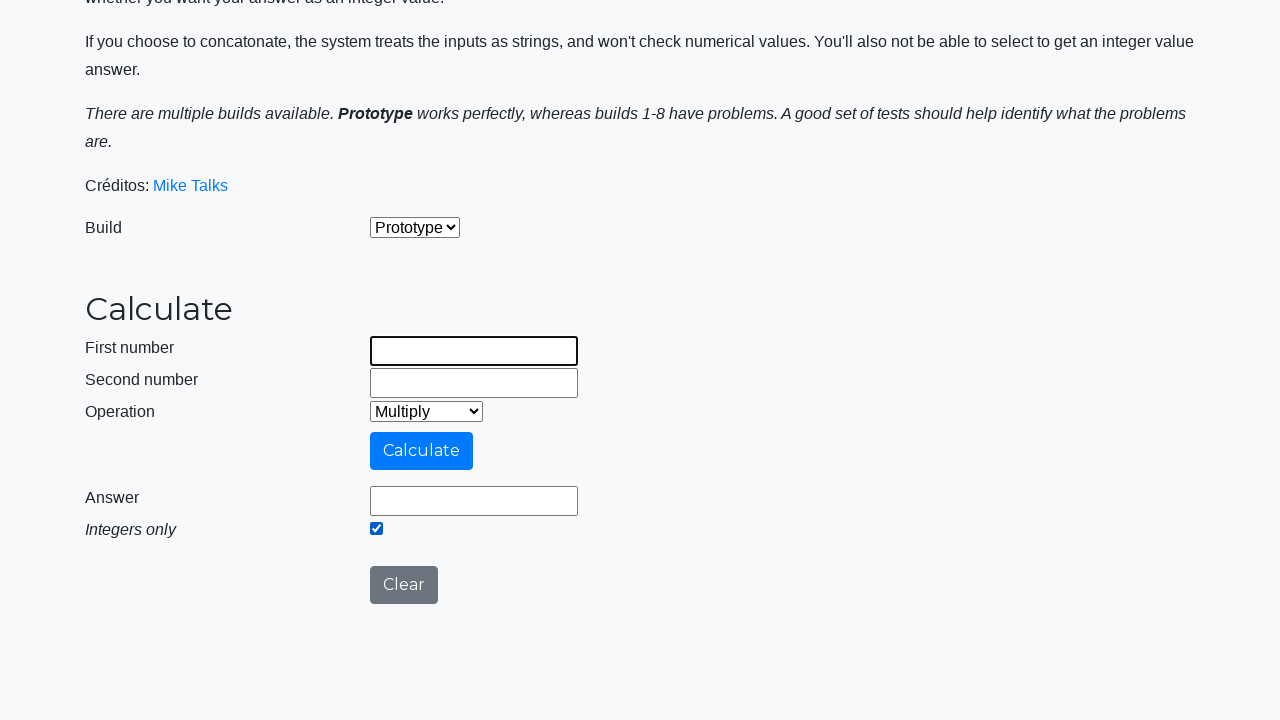

Filled first operand field with 9999999999 on #number1Field
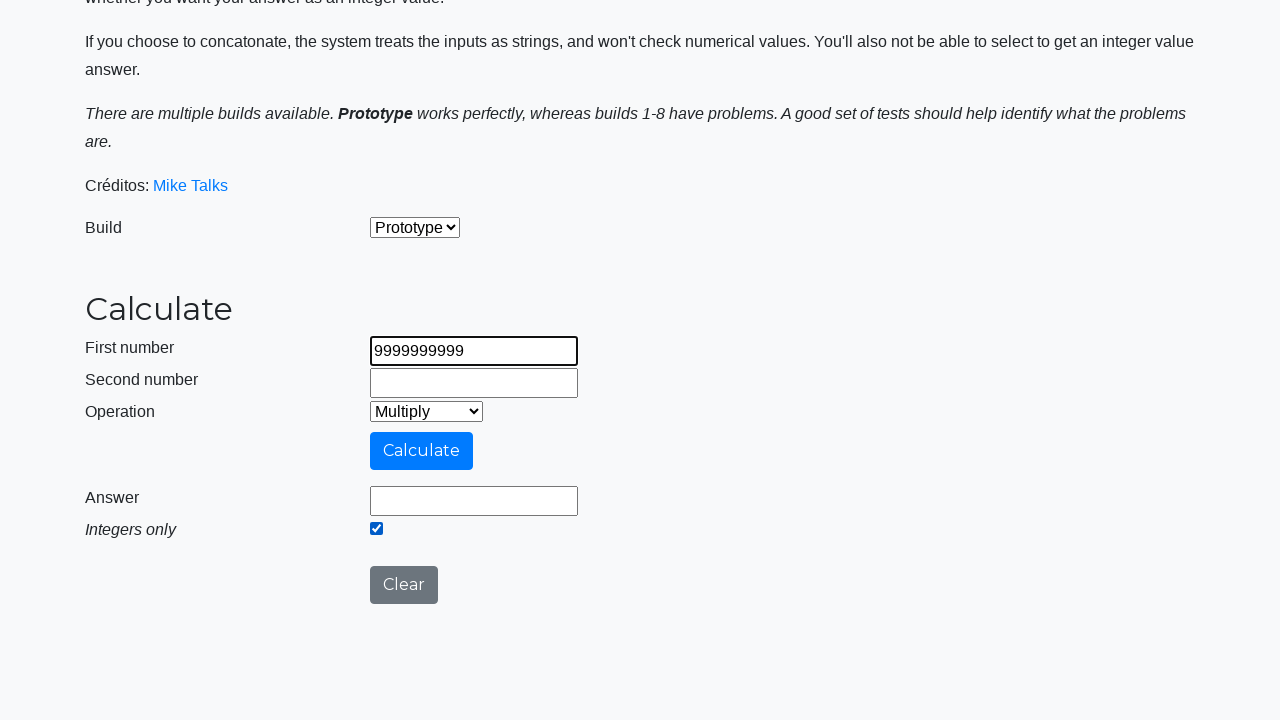

Cleared second operand field on #number2Field
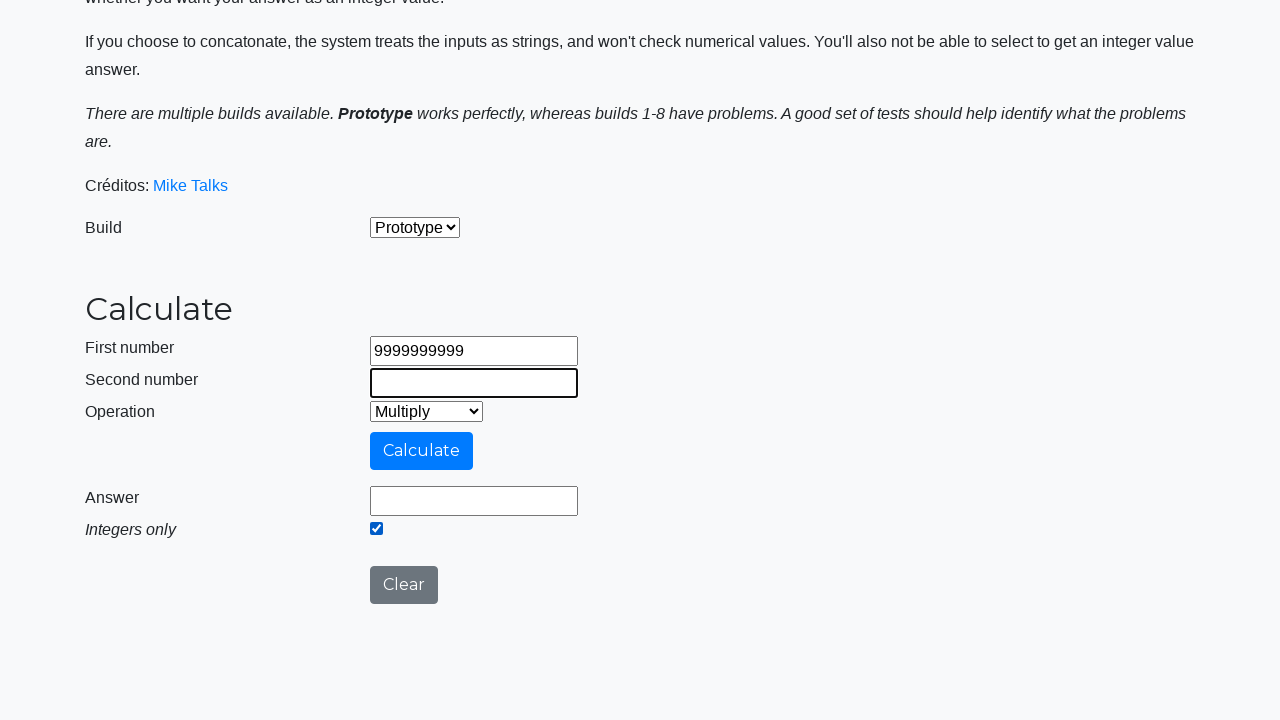

Filled second operand field with 9999999999 on #number2Field
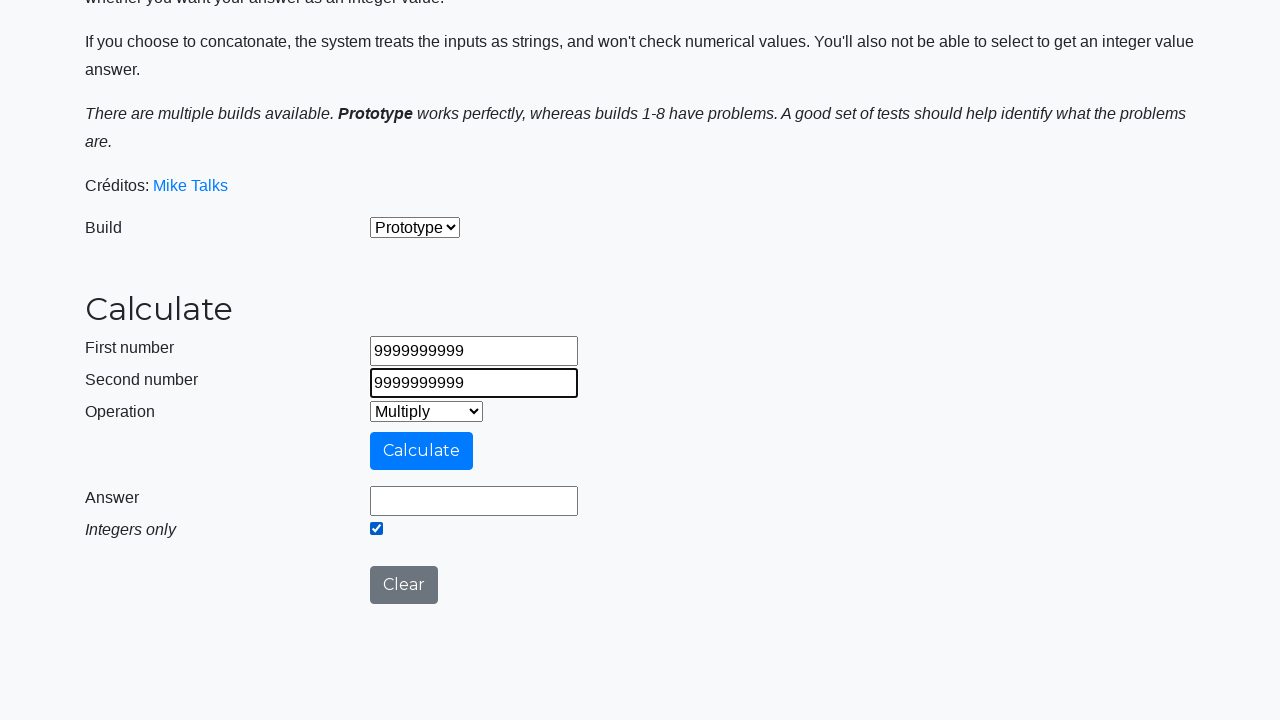

Clicked calculate button to perform multiplication at (422, 451) on #calculateButton
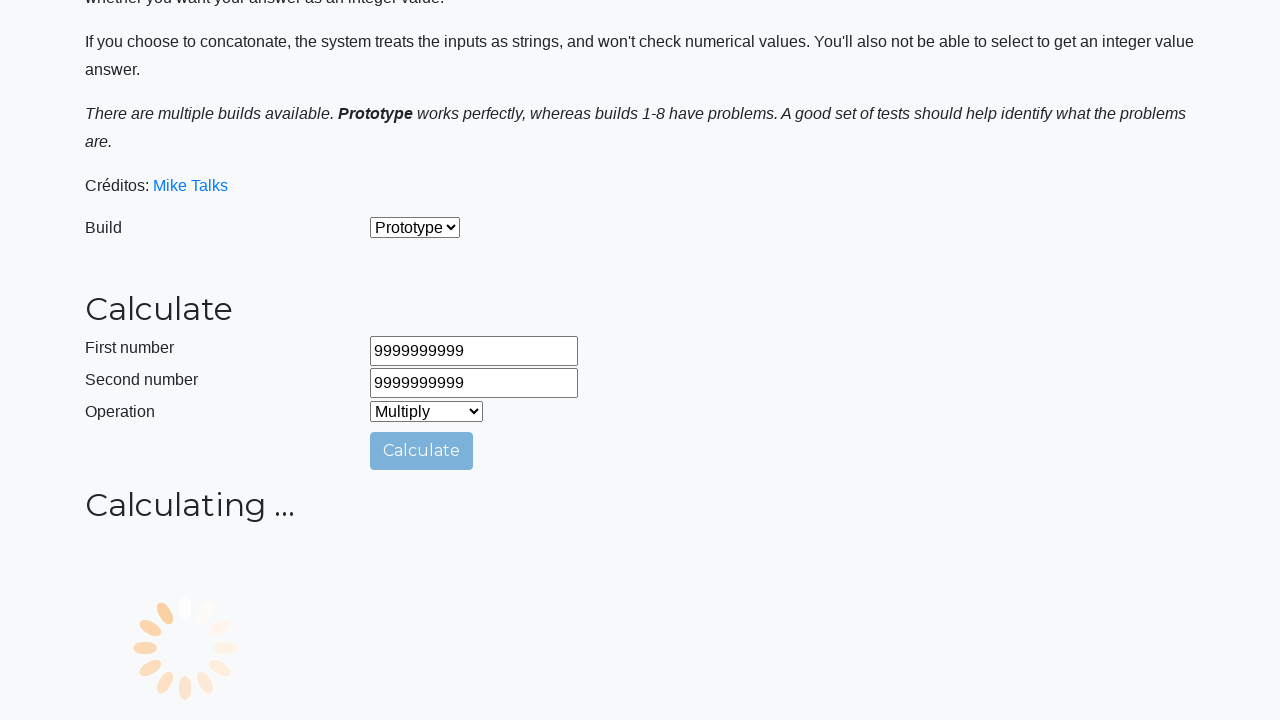

Multiplication result loaded and displayed
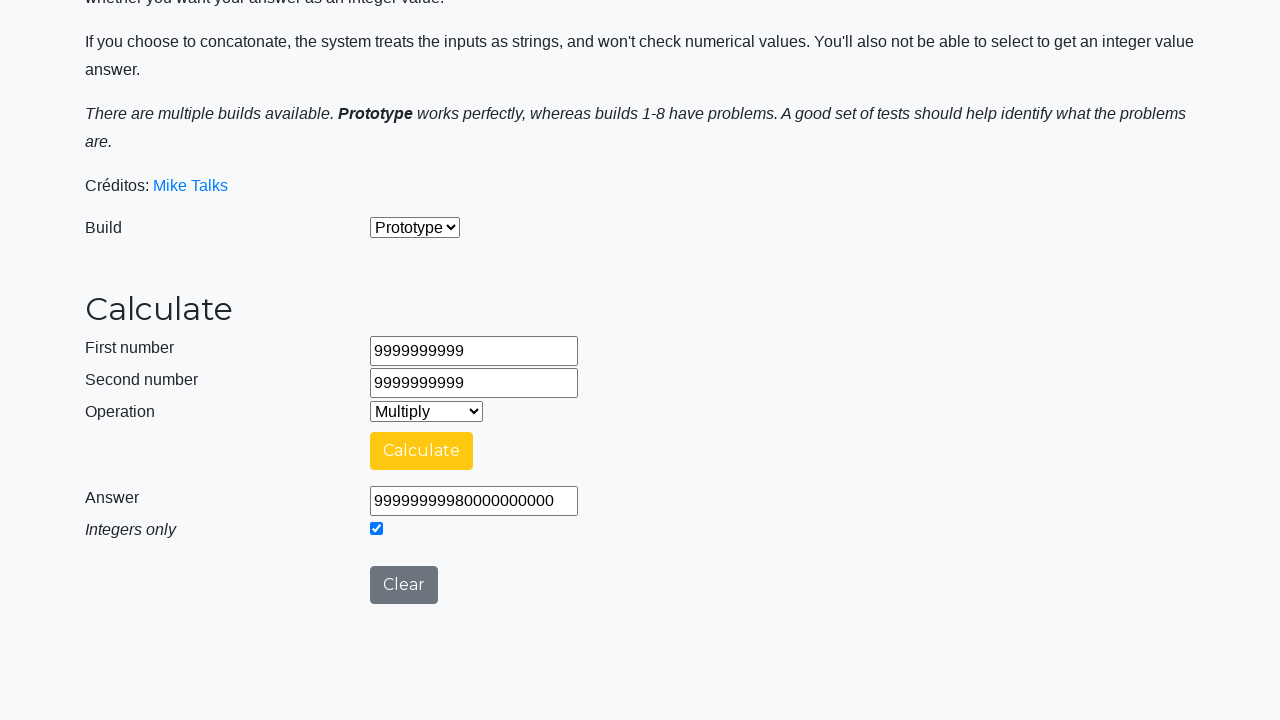

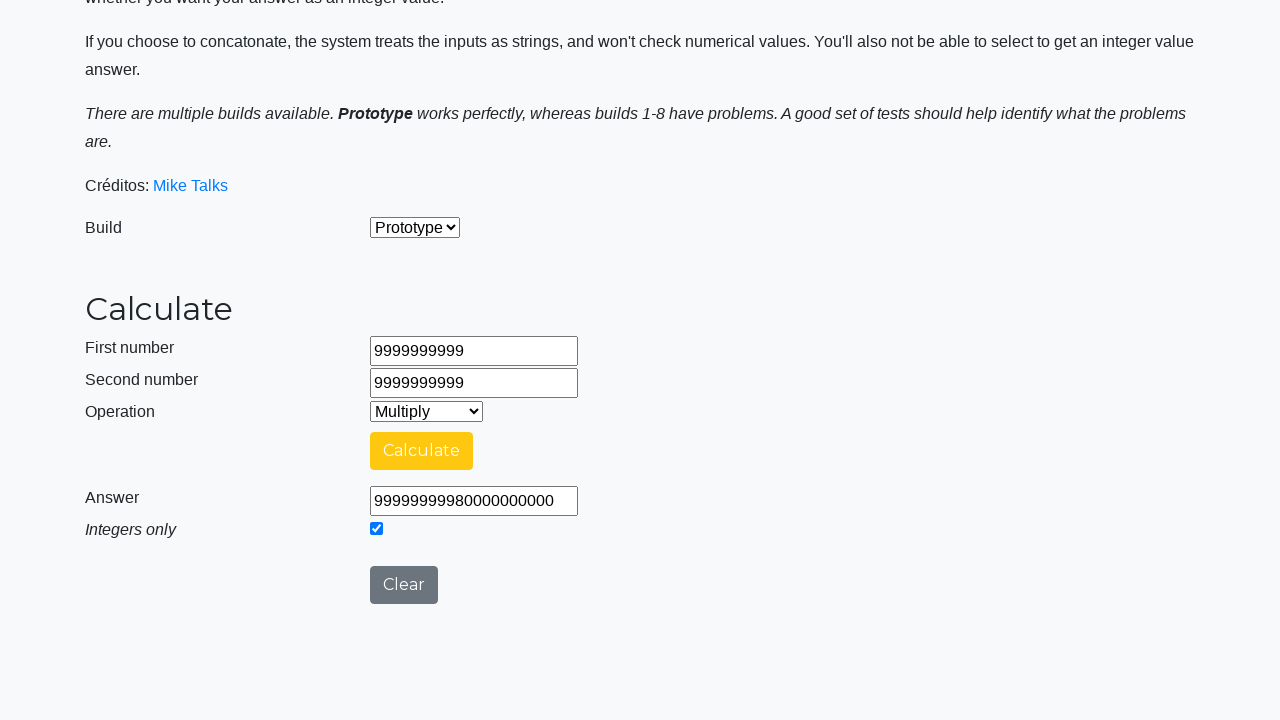